Tests marking all todo items as completed using the "Mark all as complete" checkbox

Starting URL: https://demo.playwright.dev/todomvc

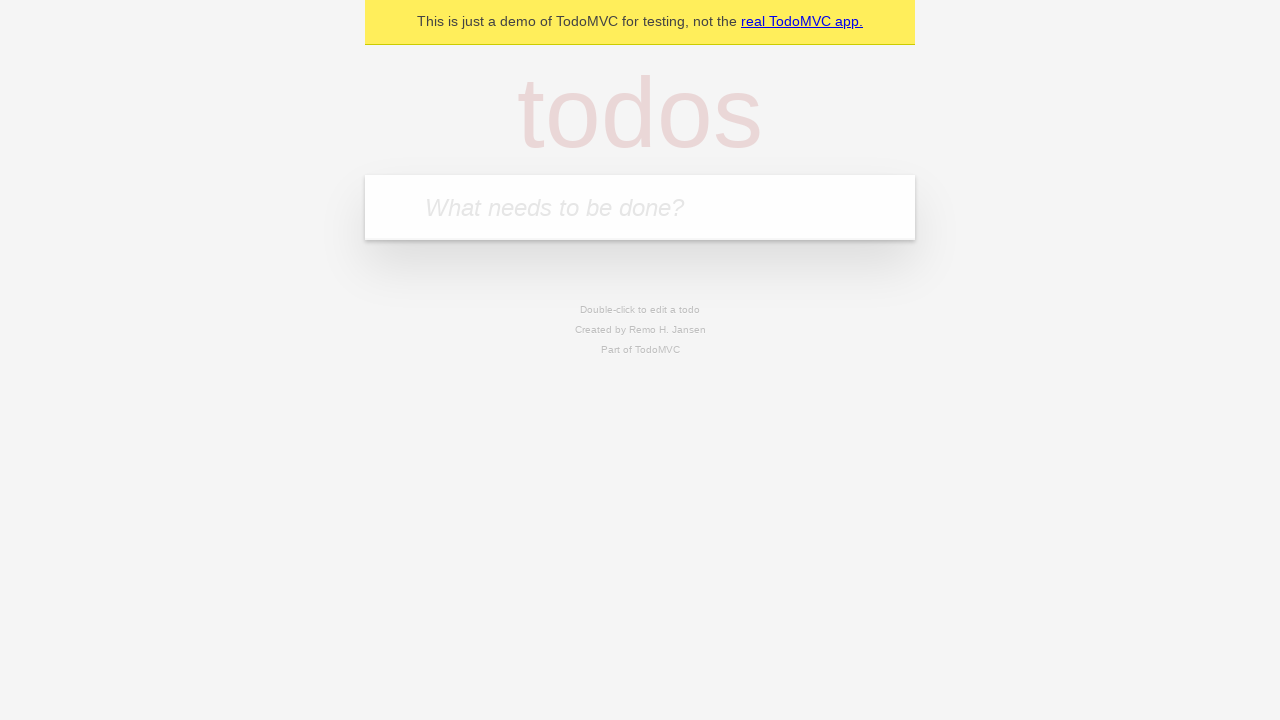

Filled todo input with 'buy some cheese' on internal:attr=[placeholder="What needs to be done?"i]
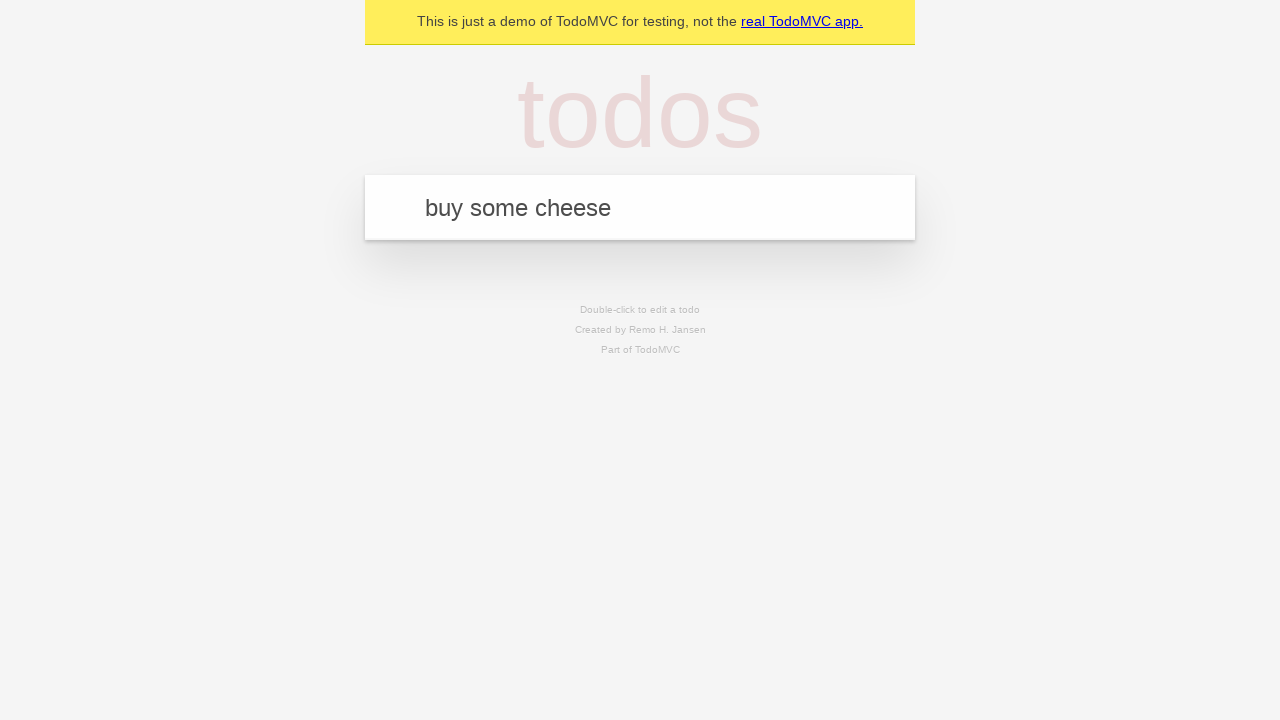

Pressed Enter to create todo 'buy some cheese' on internal:attr=[placeholder="What needs to be done?"i]
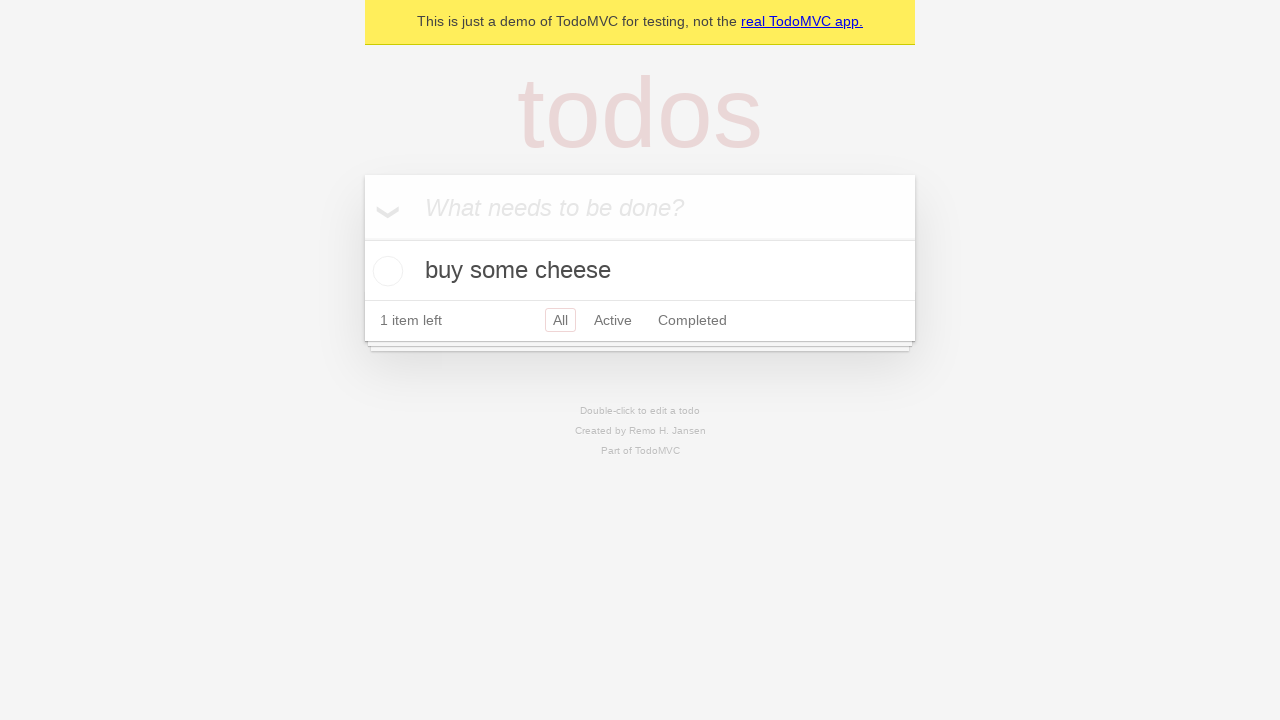

Filled todo input with 'feed the cat' on internal:attr=[placeholder="What needs to be done?"i]
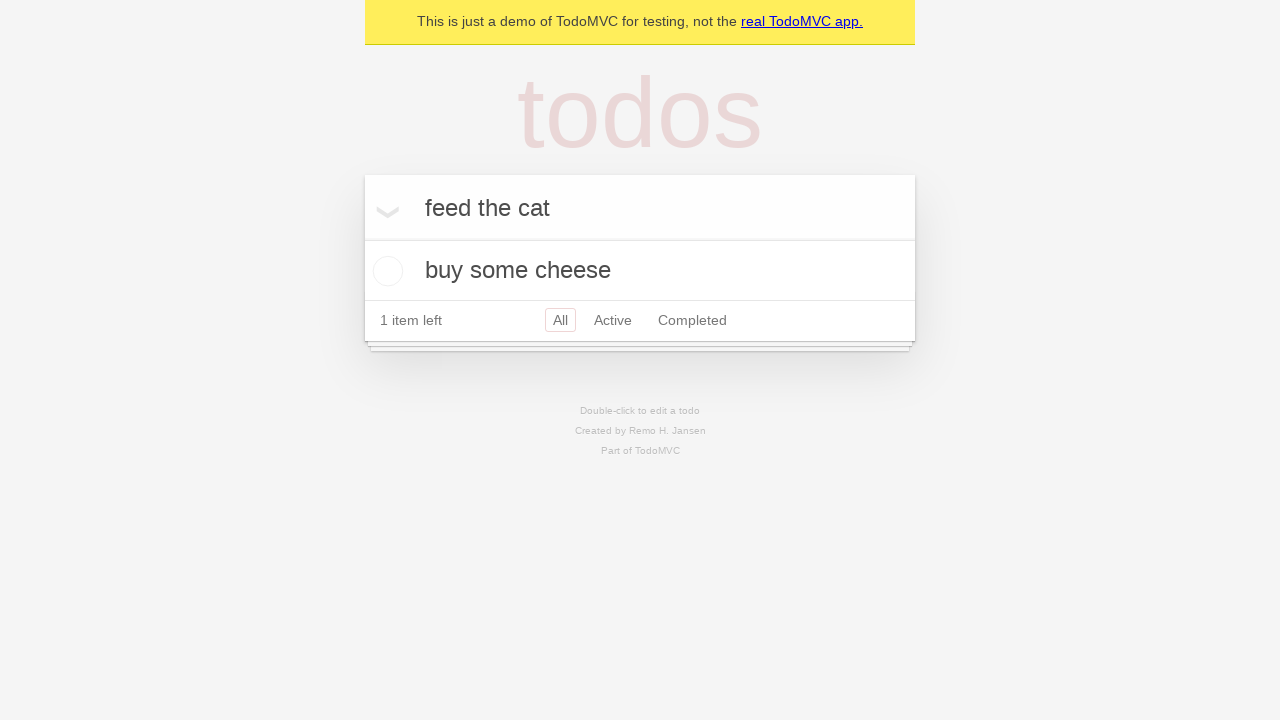

Pressed Enter to create todo 'feed the cat' on internal:attr=[placeholder="What needs to be done?"i]
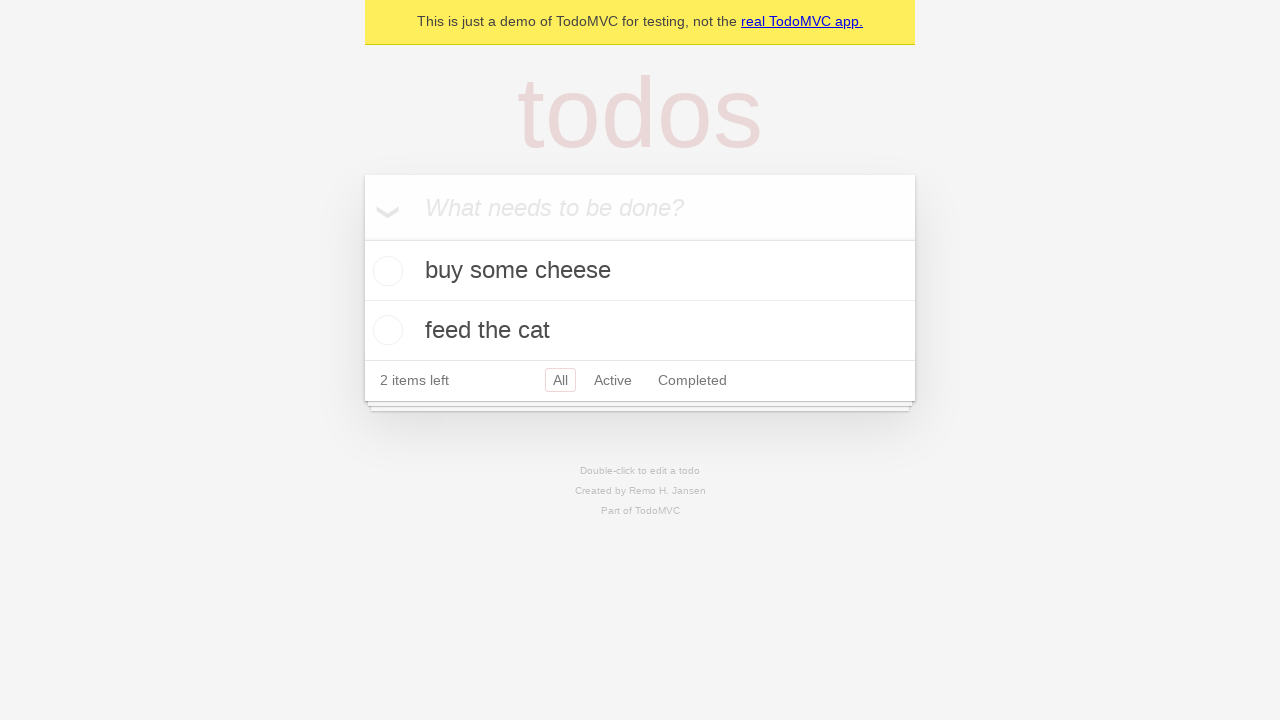

Filled todo input with 'book a doctors appointment' on internal:attr=[placeholder="What needs to be done?"i]
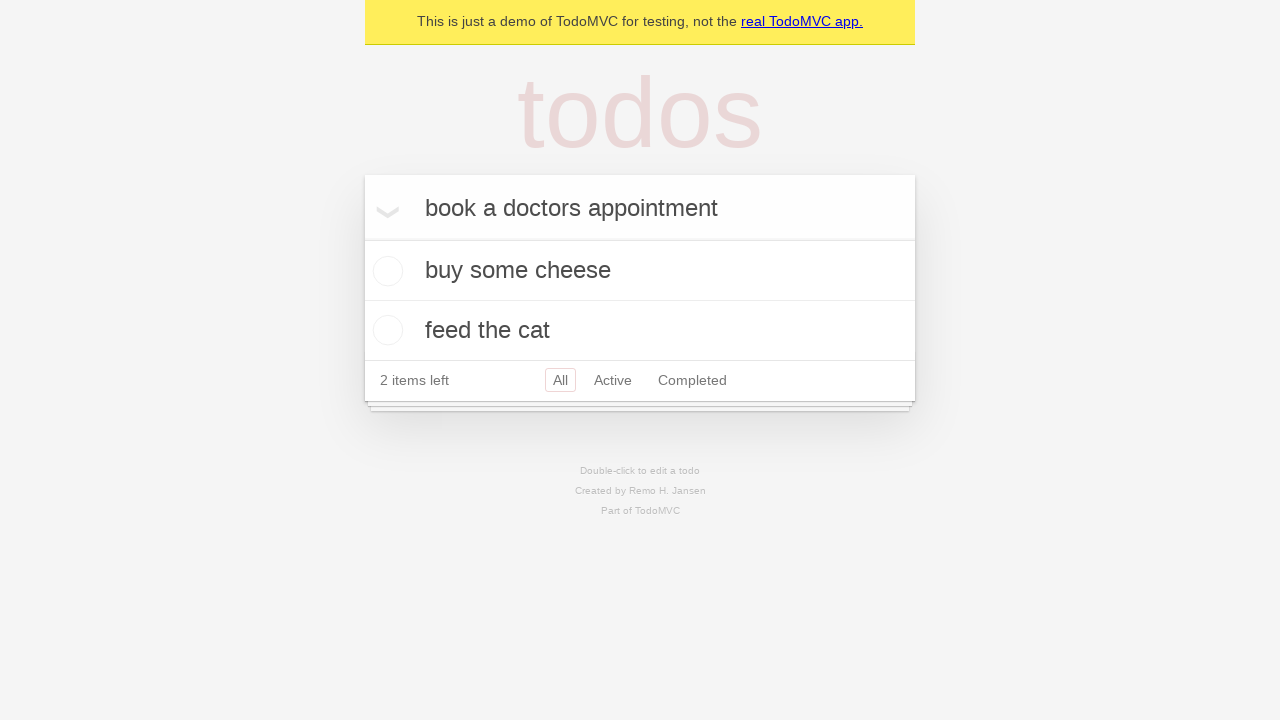

Pressed Enter to create todo 'book a doctors appointment' on internal:attr=[placeholder="What needs to be done?"i]
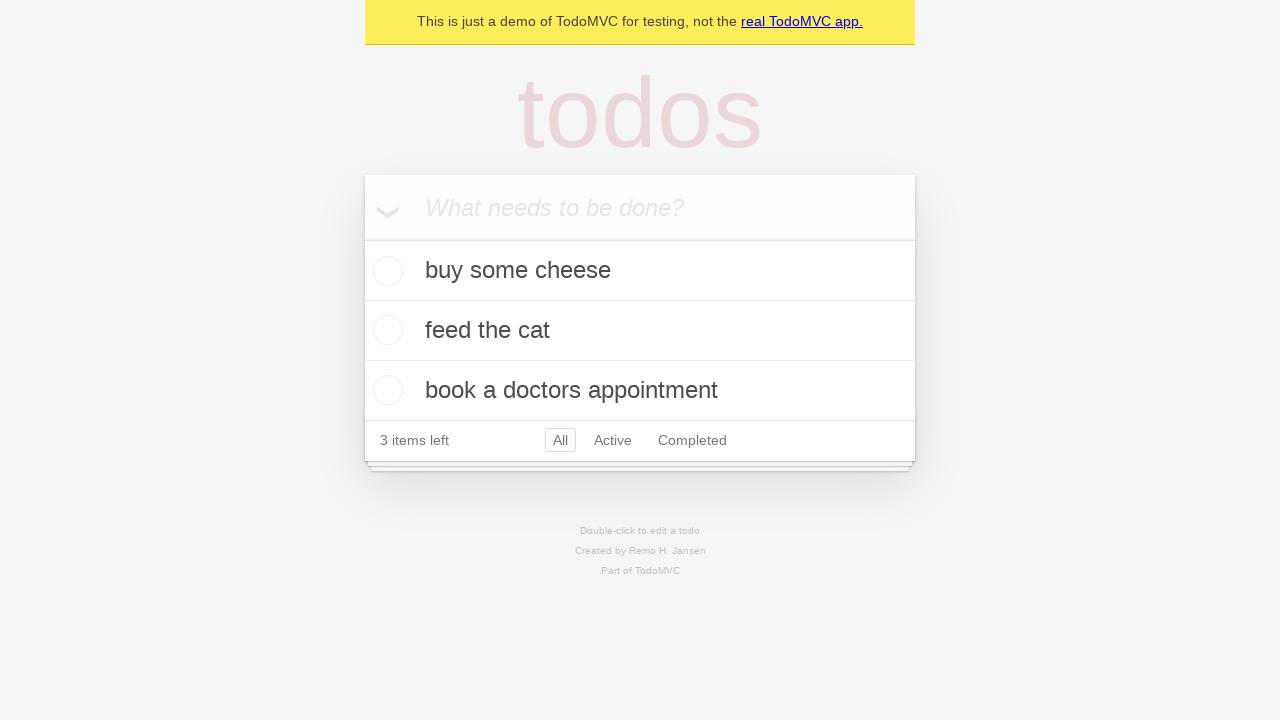

All 3 todo items have loaded
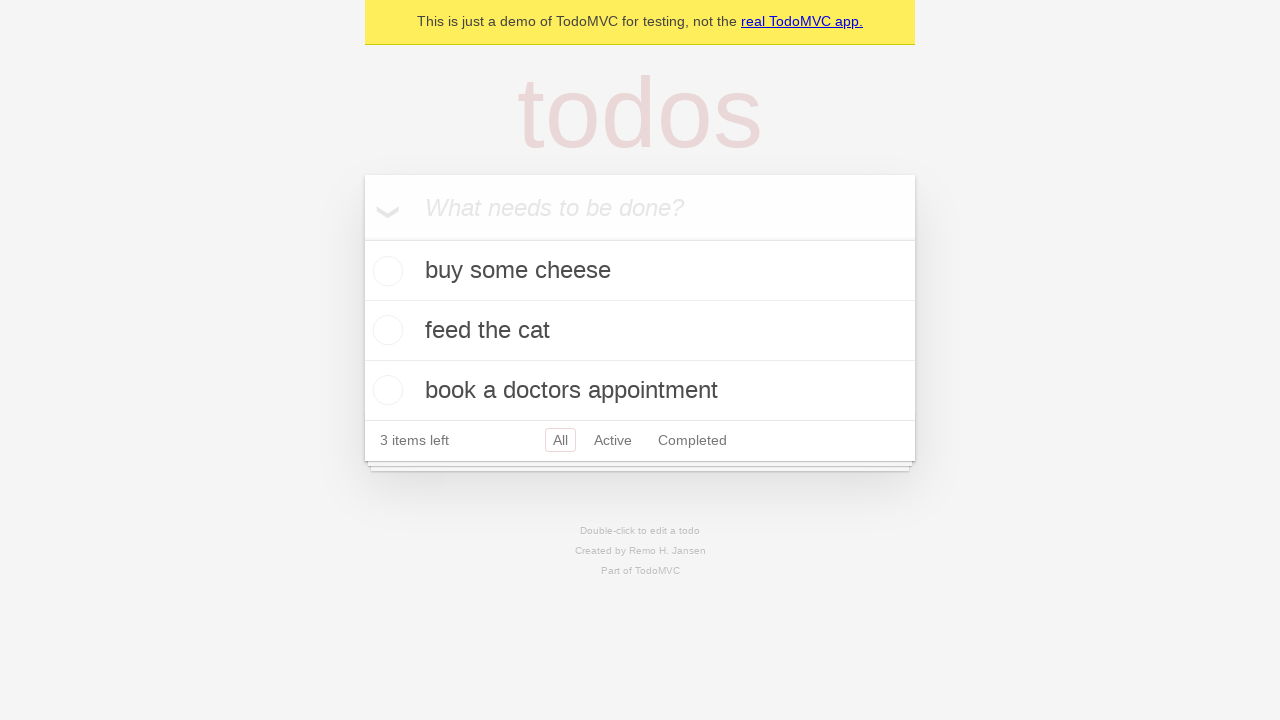

Clicked 'Mark all as complete' checkbox at (362, 238) on internal:label="Mark all as complete"i
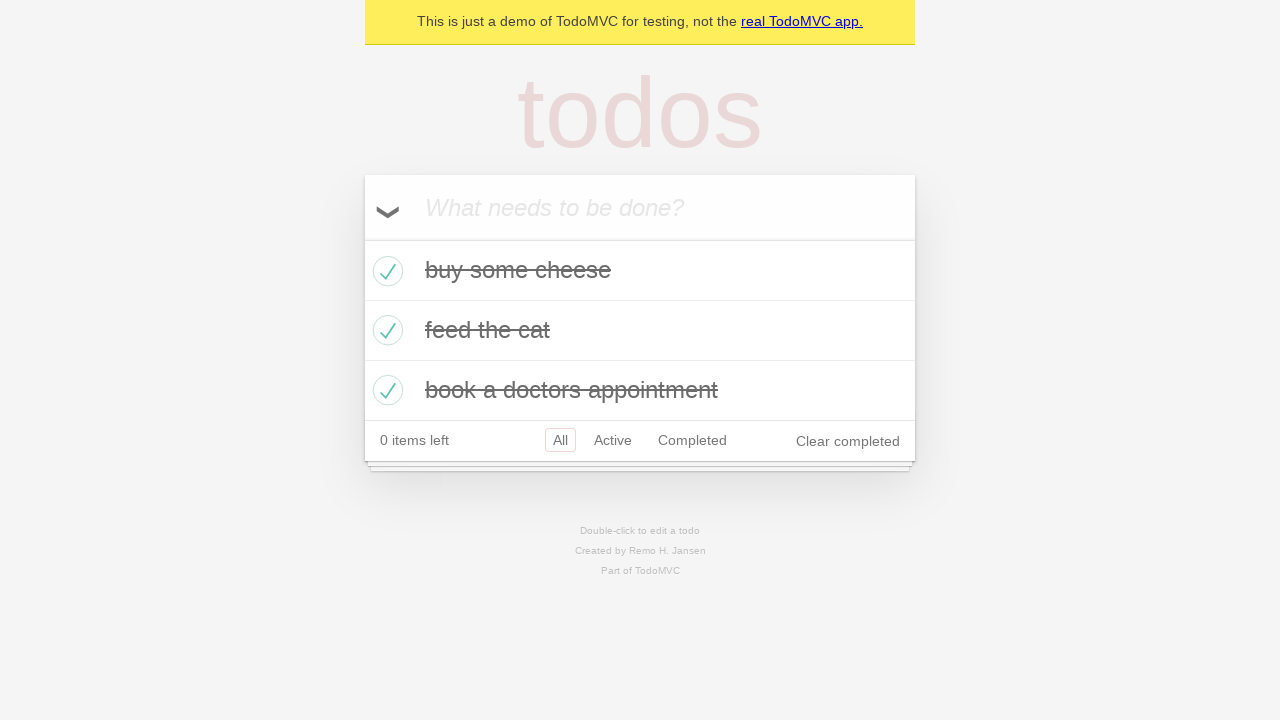

All todo items marked as completed
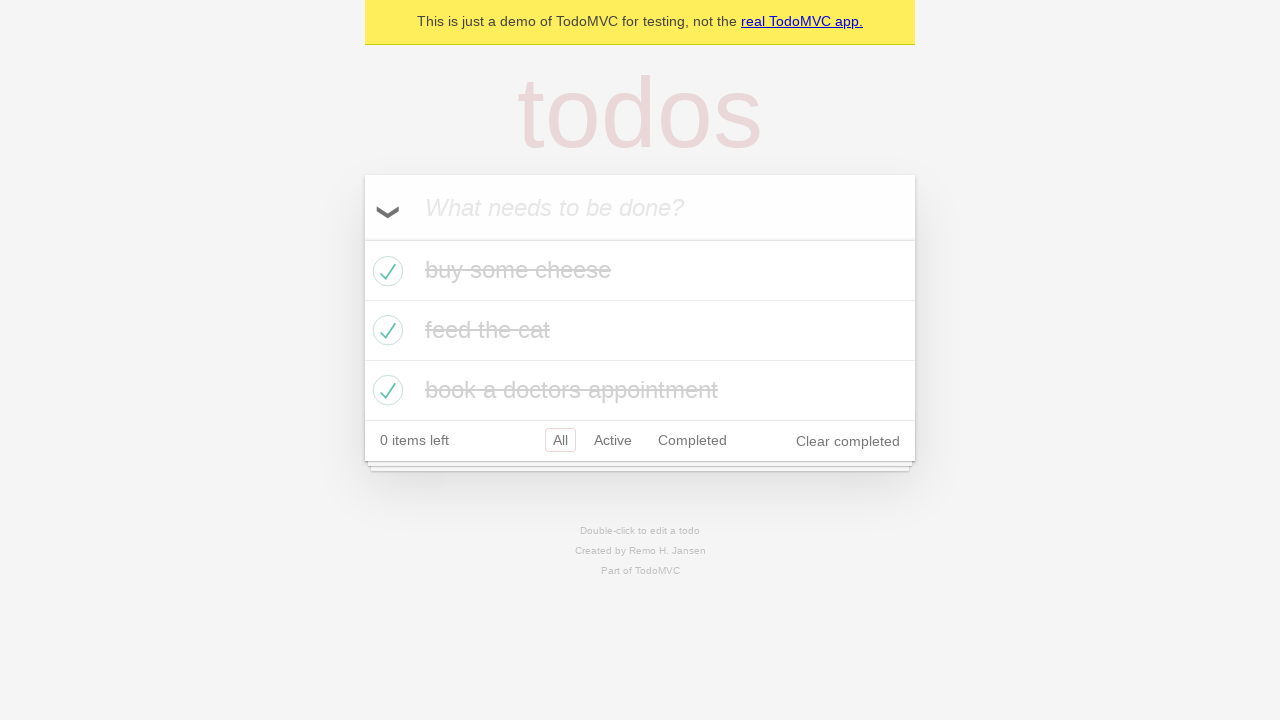

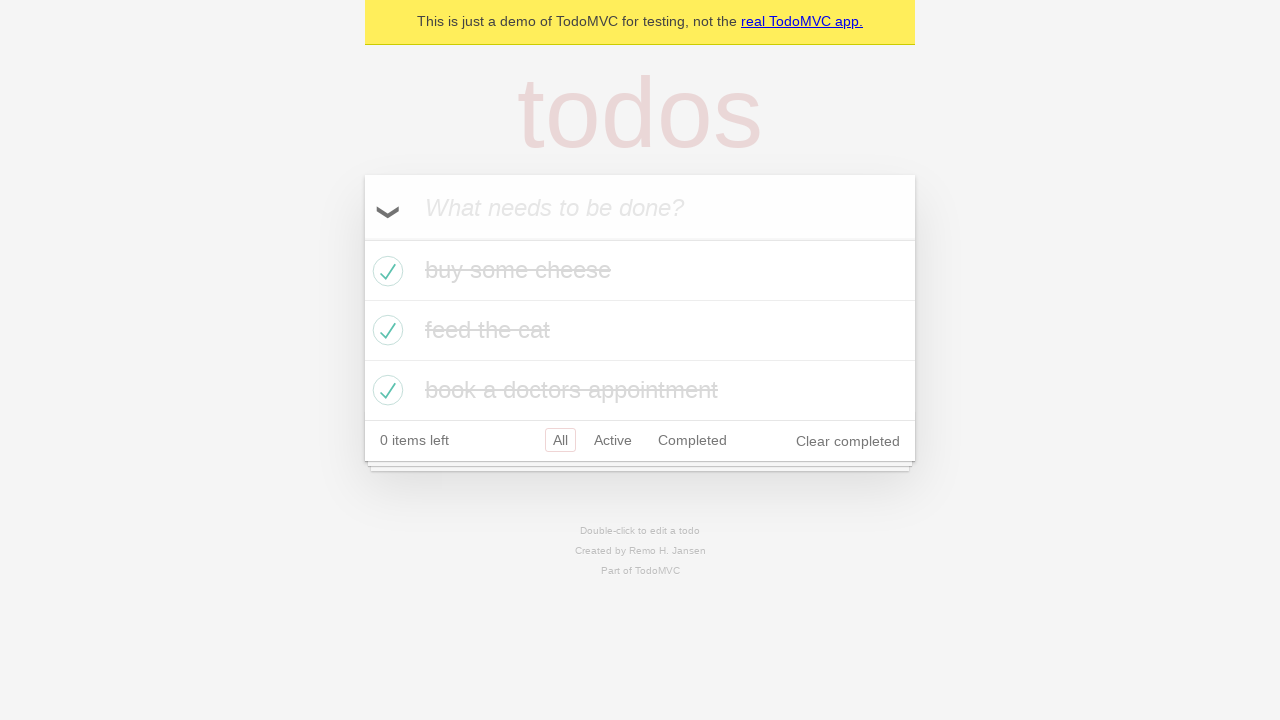